Tests drag-and-drop functionality by dragging element from column A to column B on a demo page

Starting URL: https://the-internet.herokuapp.com/drag_and_drop

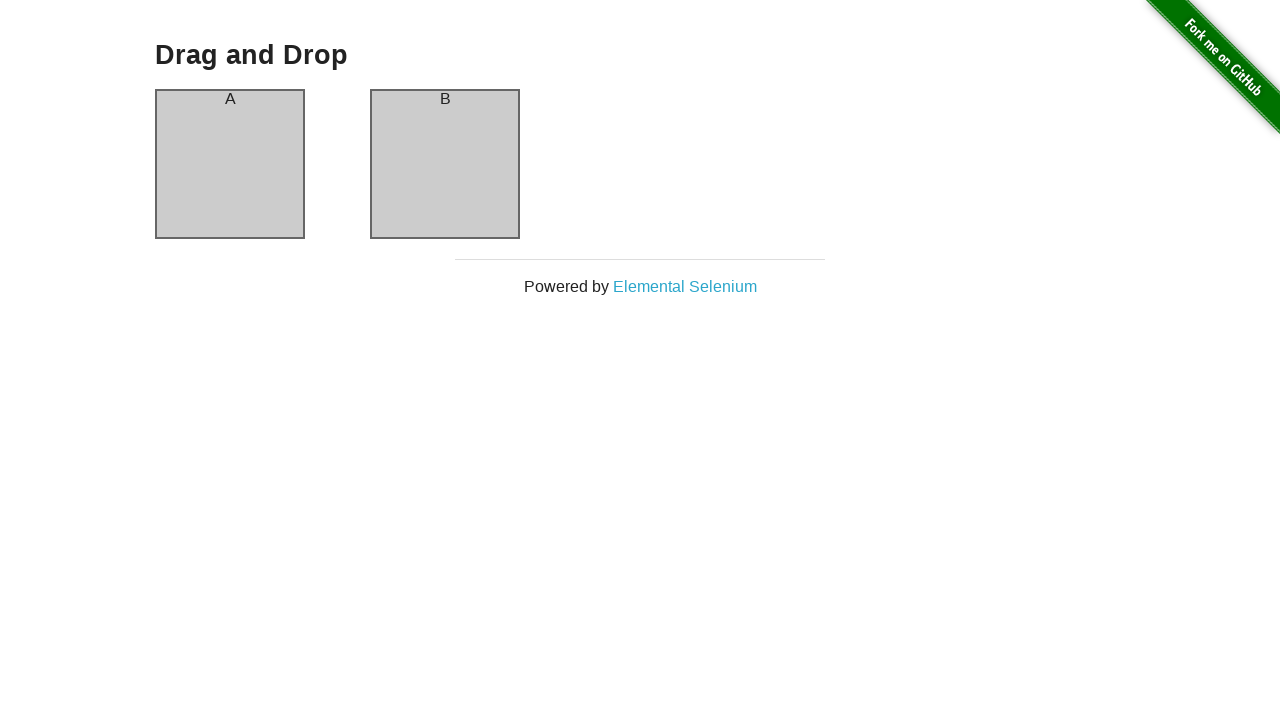

Waited for column A to be visible
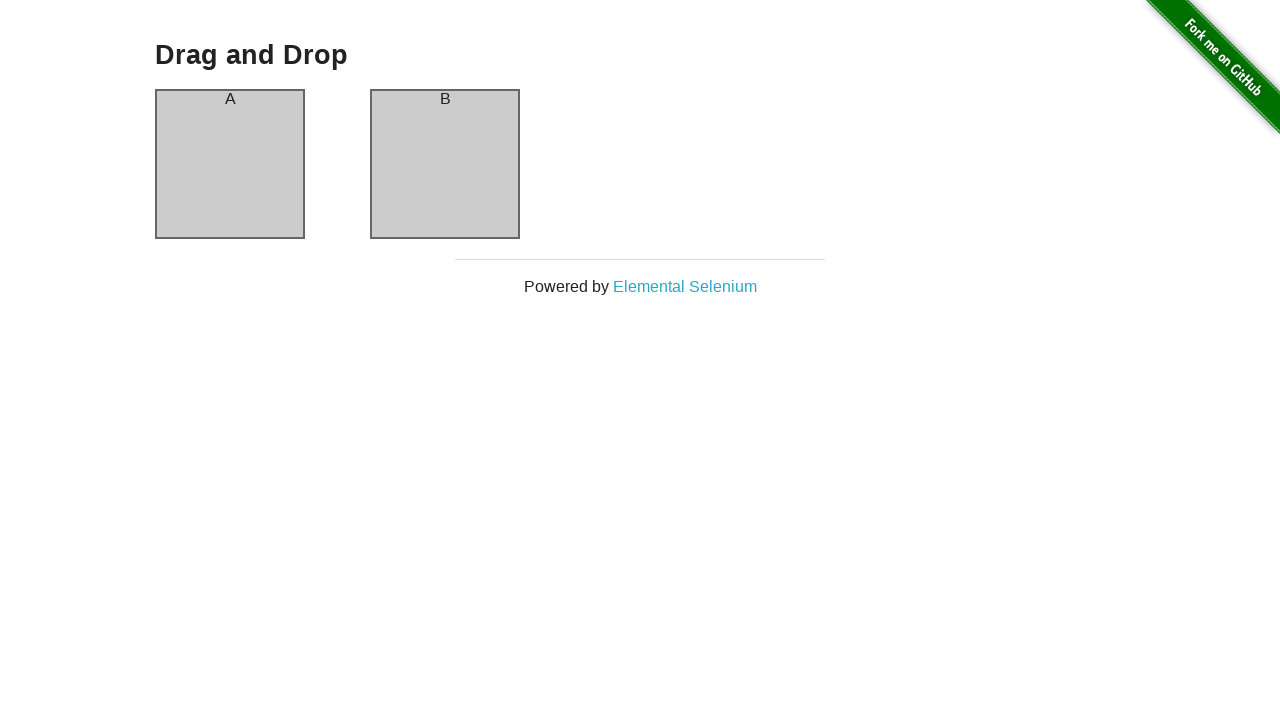

Waited for column B to be visible
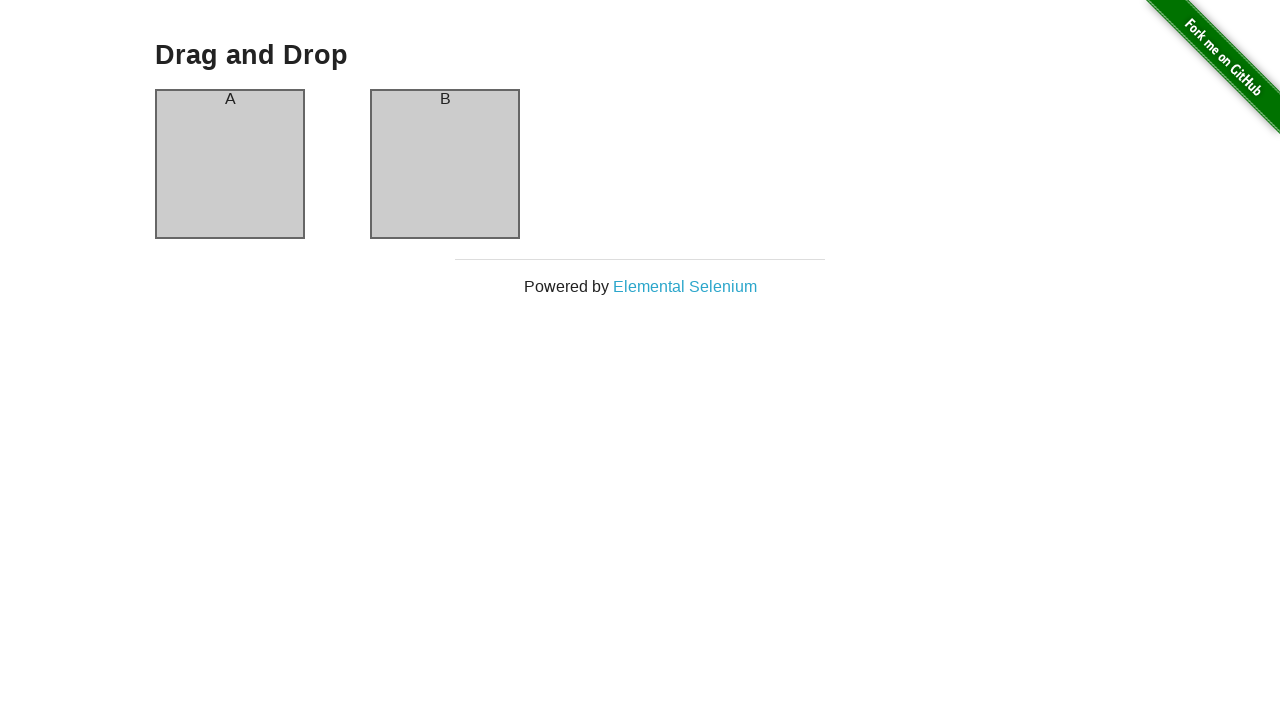

Located column A element
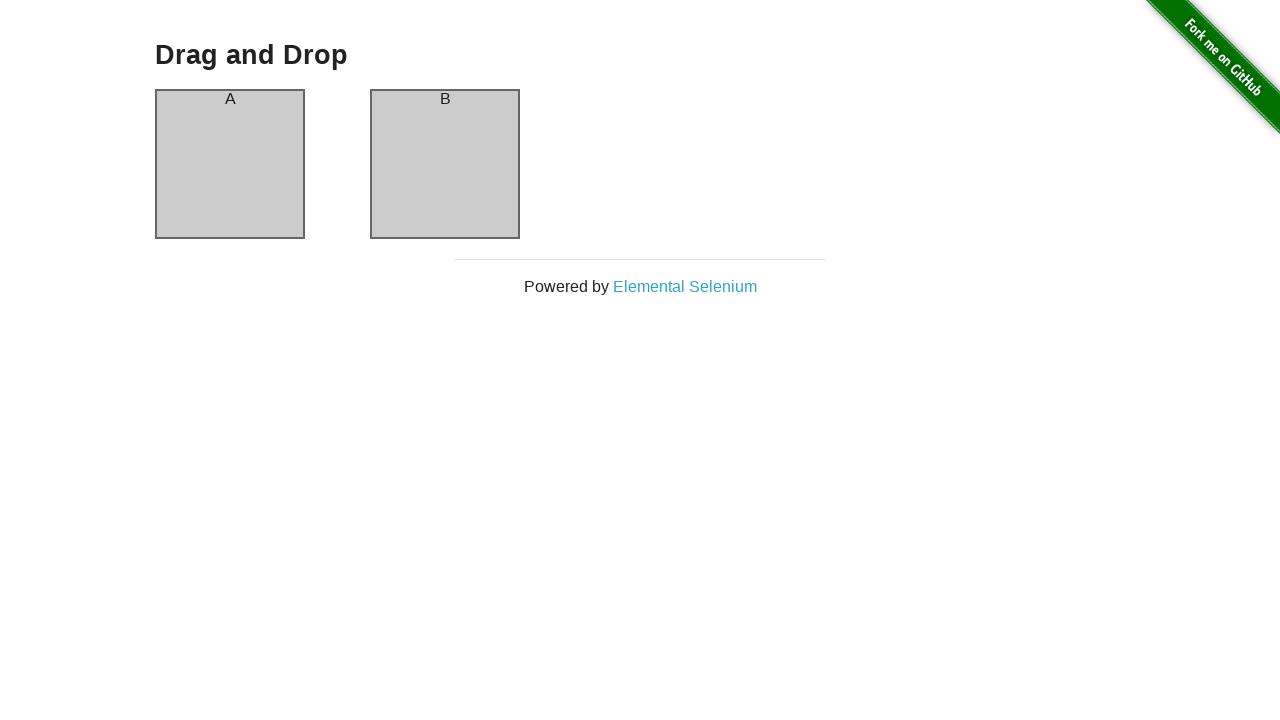

Located column B element
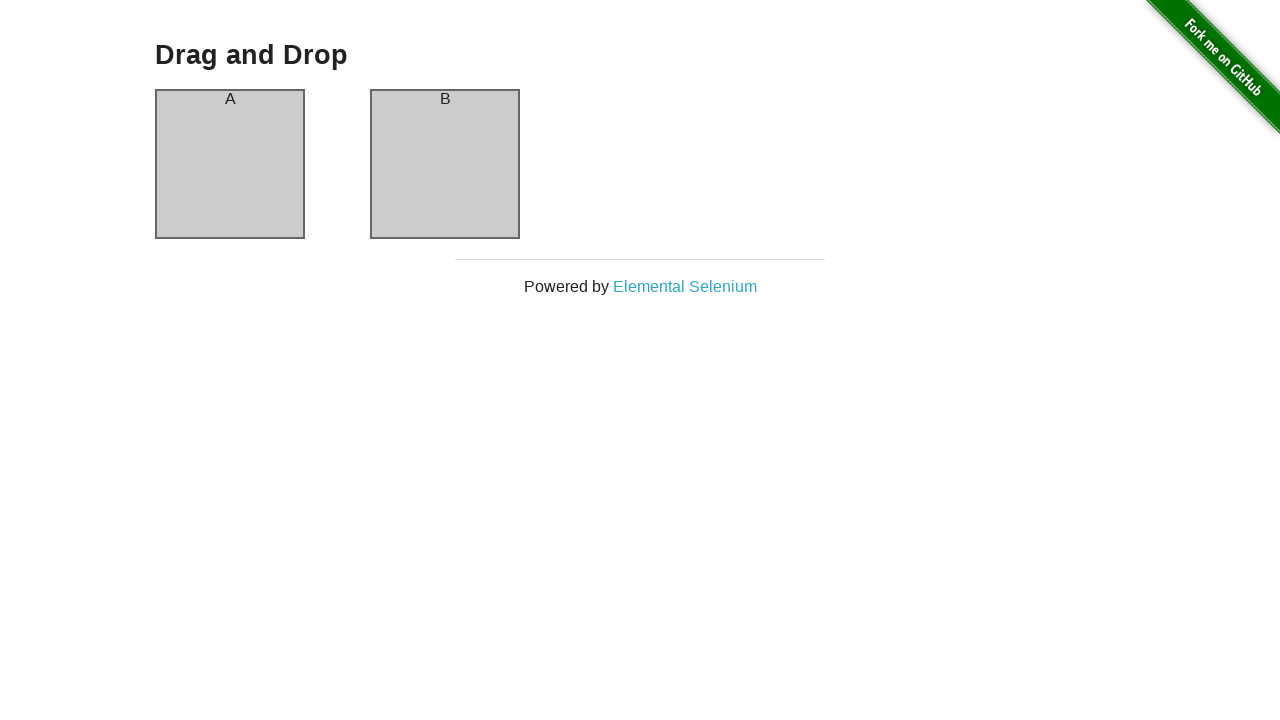

Dragged element from column A to column B at (445, 164)
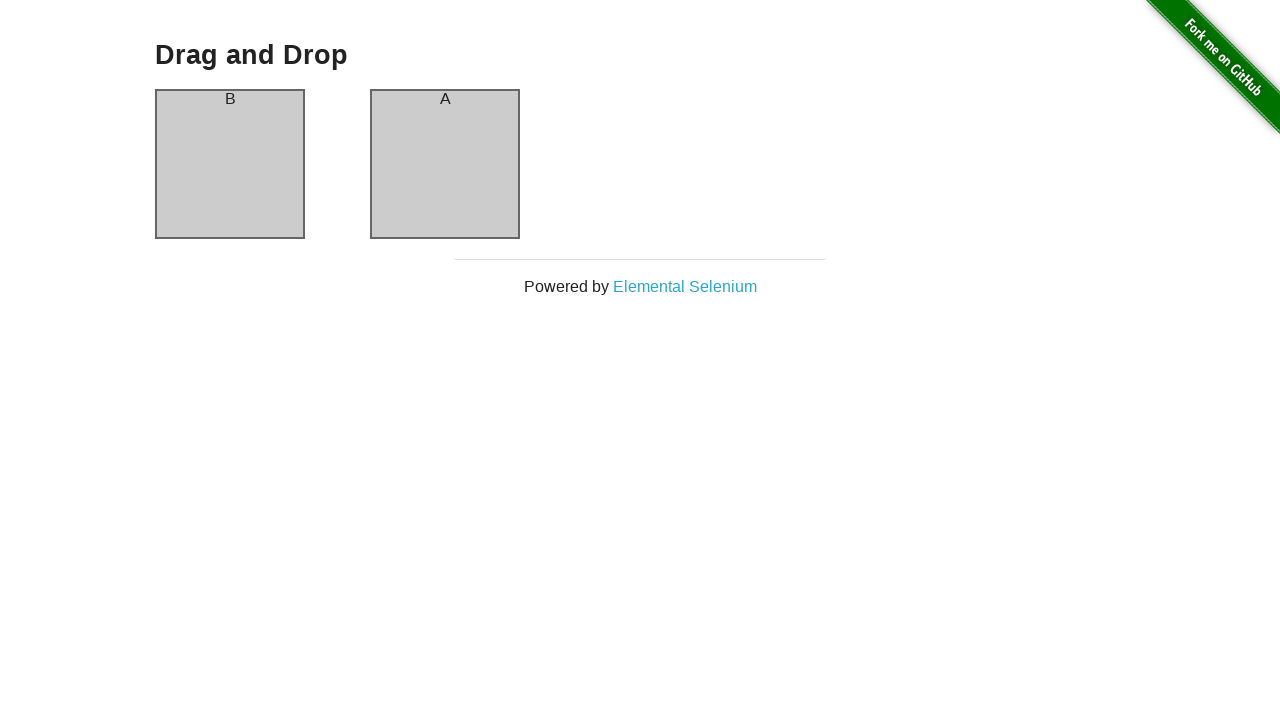

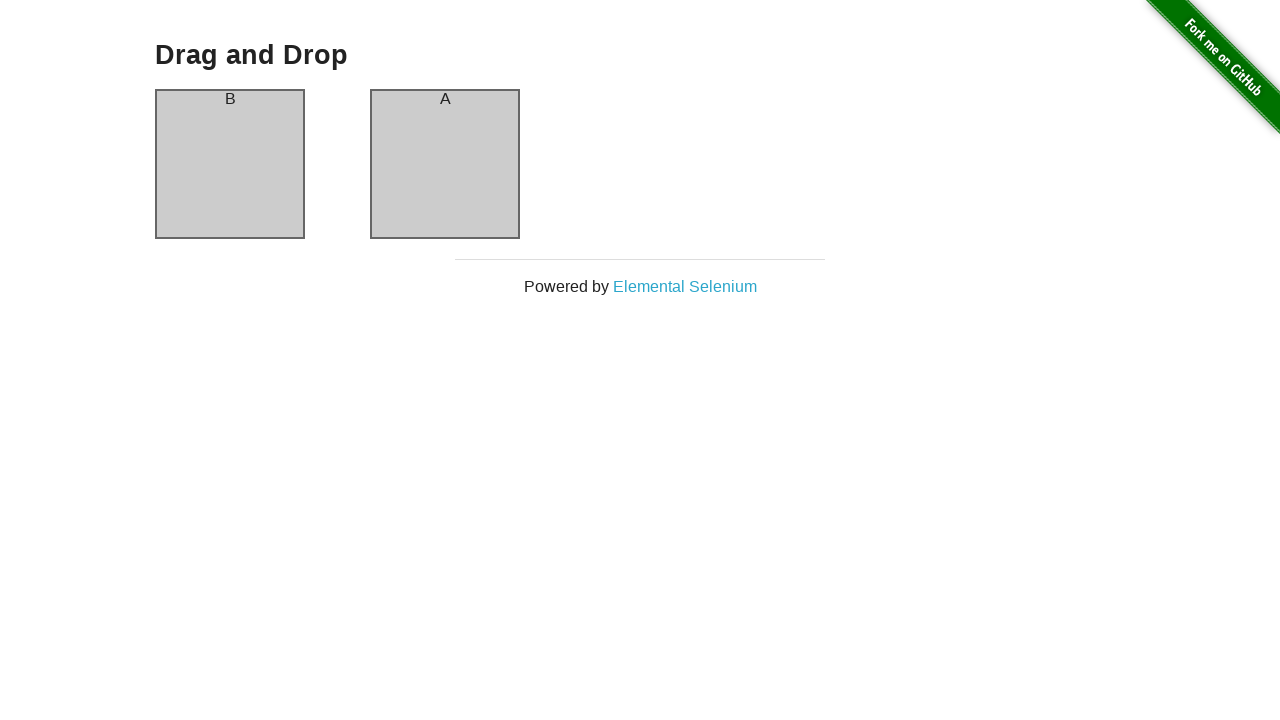